Tests that the landscape image loads correctly on the loading images page using explicit wait

Starting URL: https://bonigarcia.dev/selenium-webdriver-java/loading-images.html

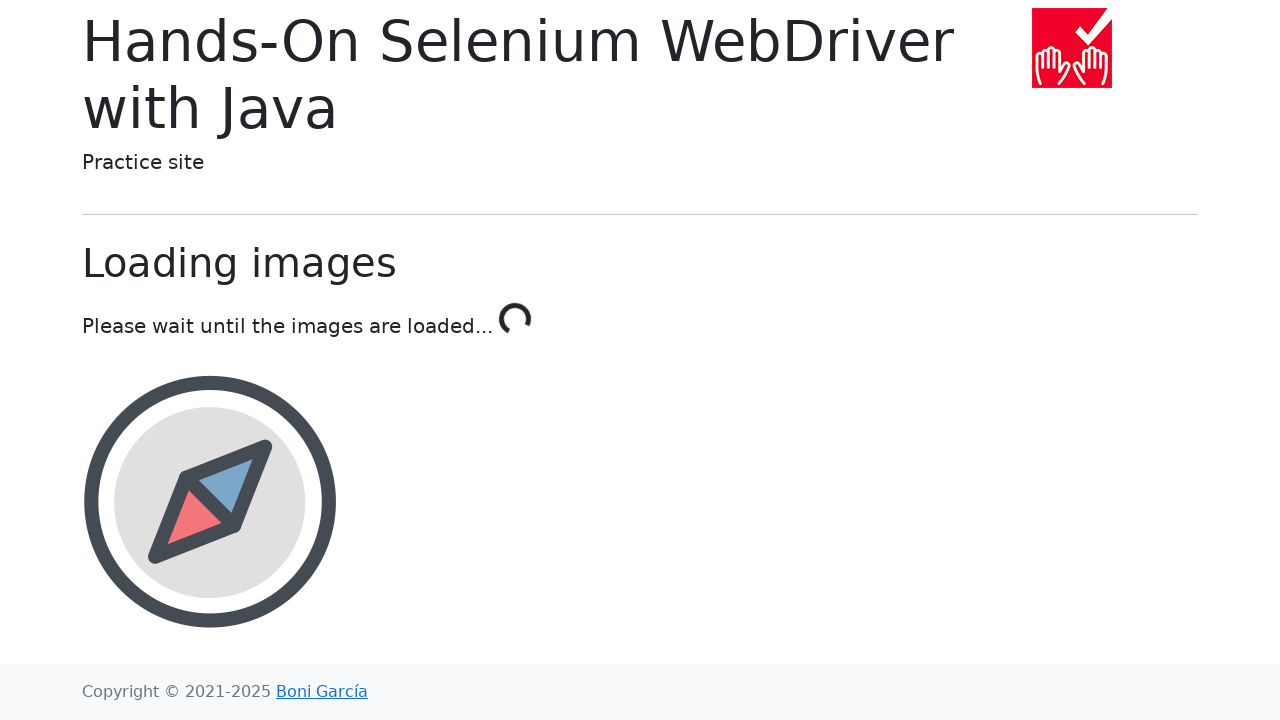

Waited for landscape image to be attached to DOM
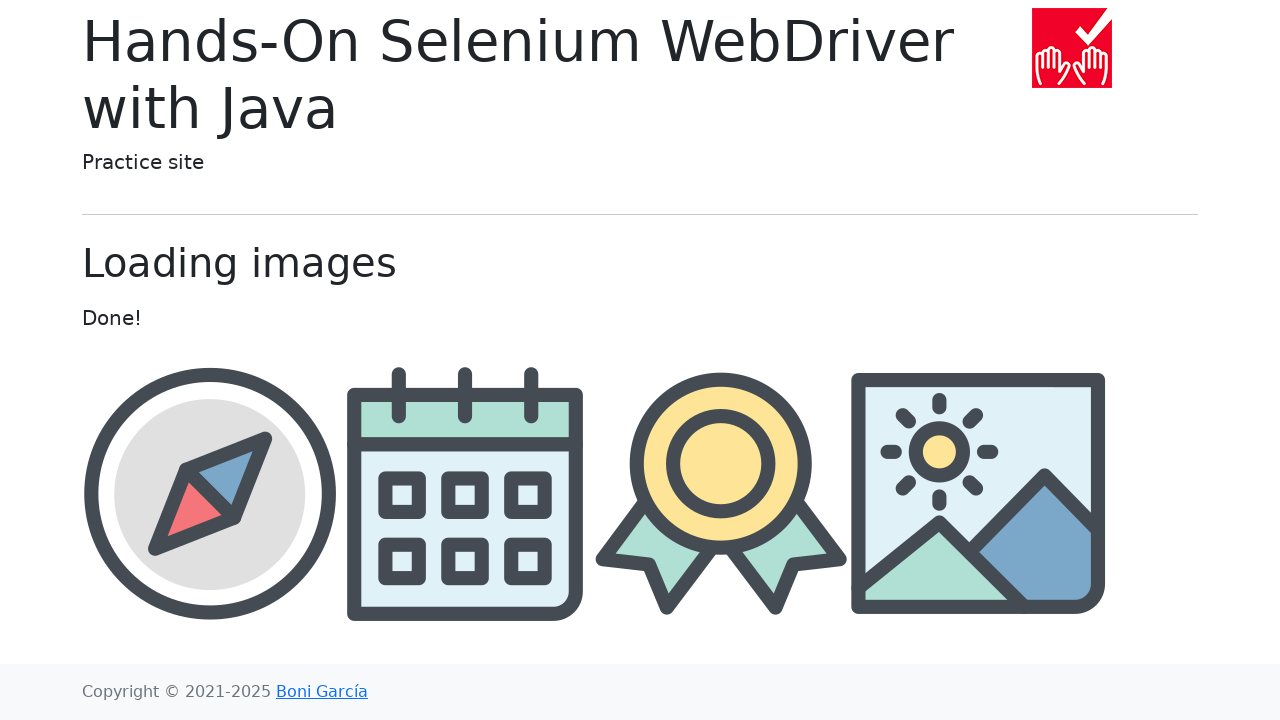

Located the landscape image element
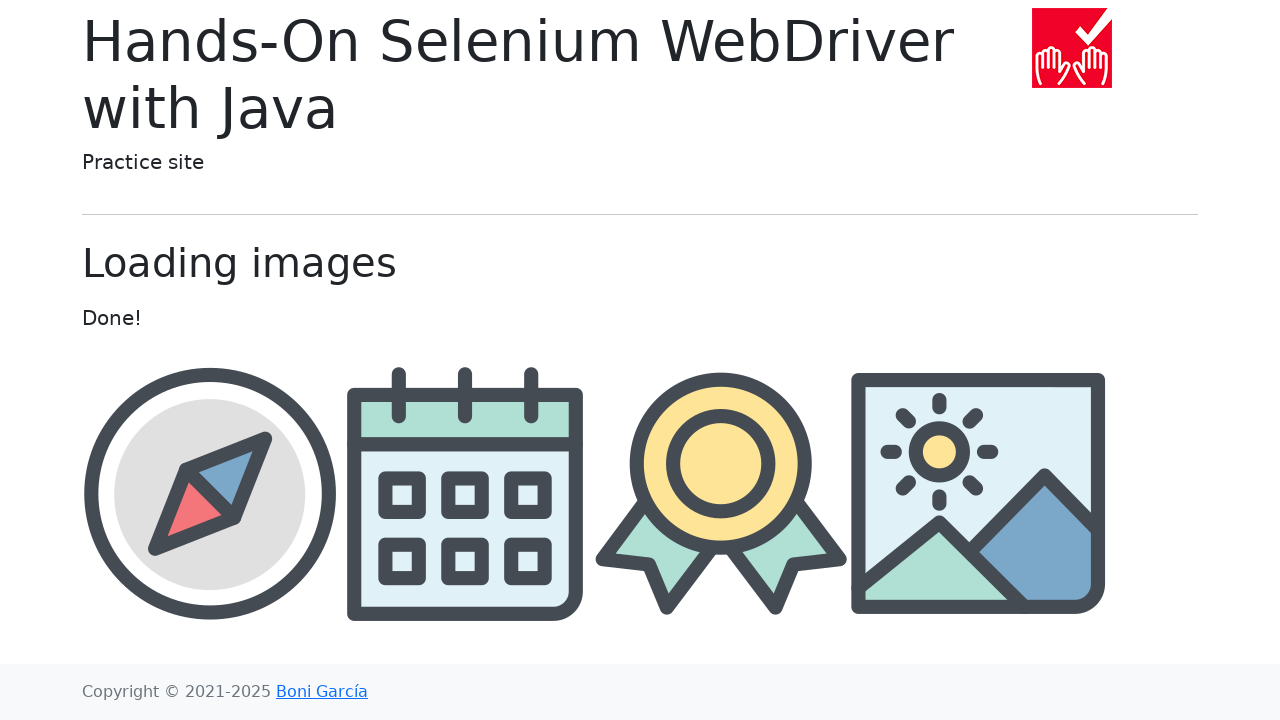

Landscape image is now visible
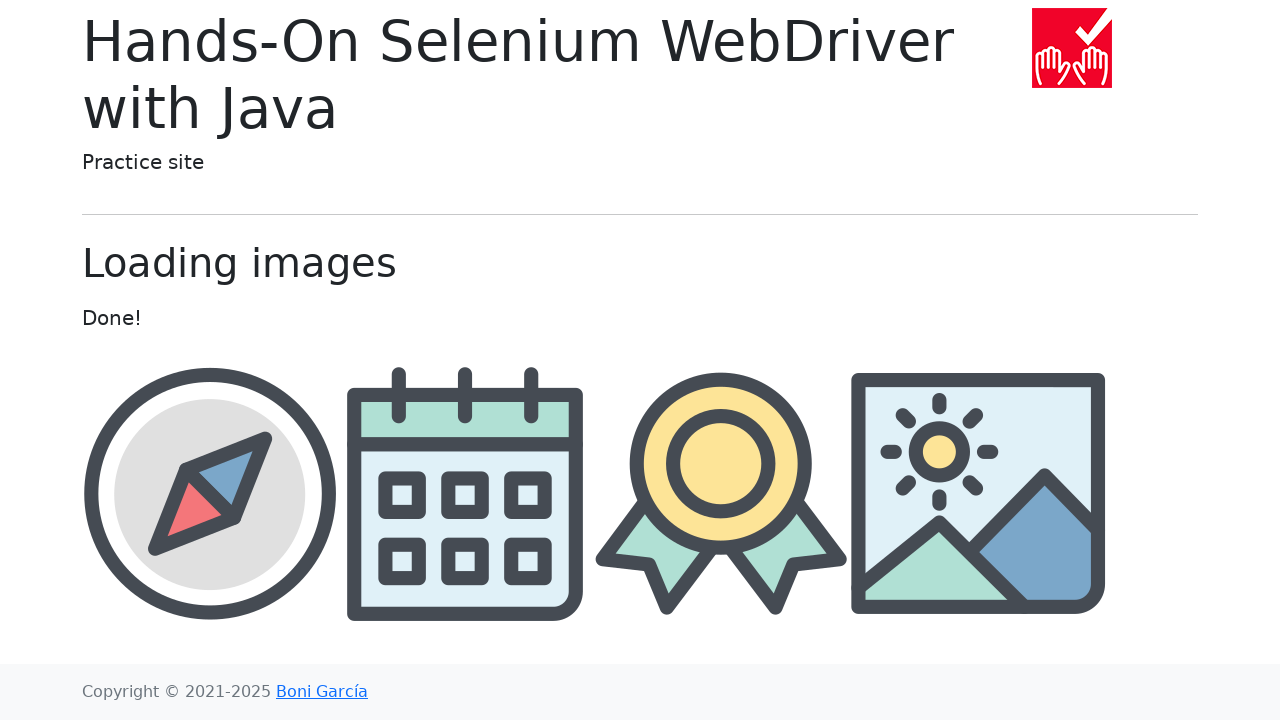

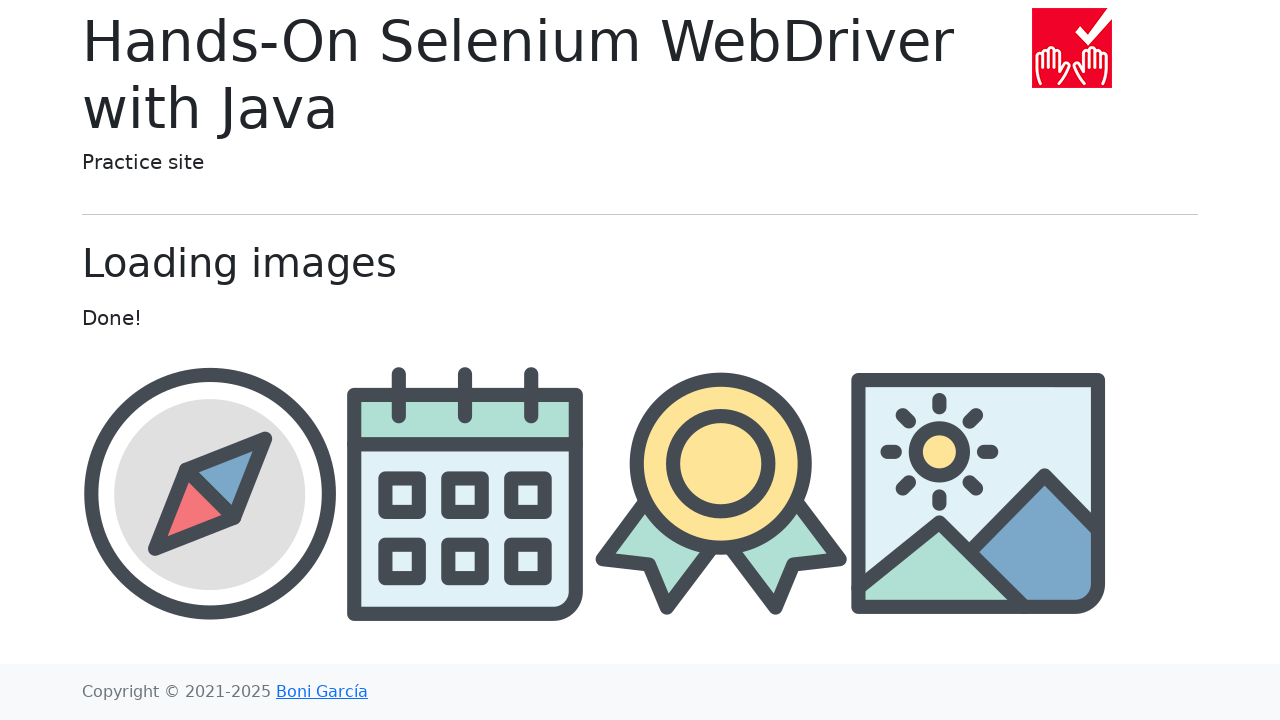